Tests the disappearing elements functionality by navigating to the page, refreshing multiple times, and checking for the presence of a Gallery element that randomly appears/disappears

Starting URL: https://the-internet.herokuapp.com/

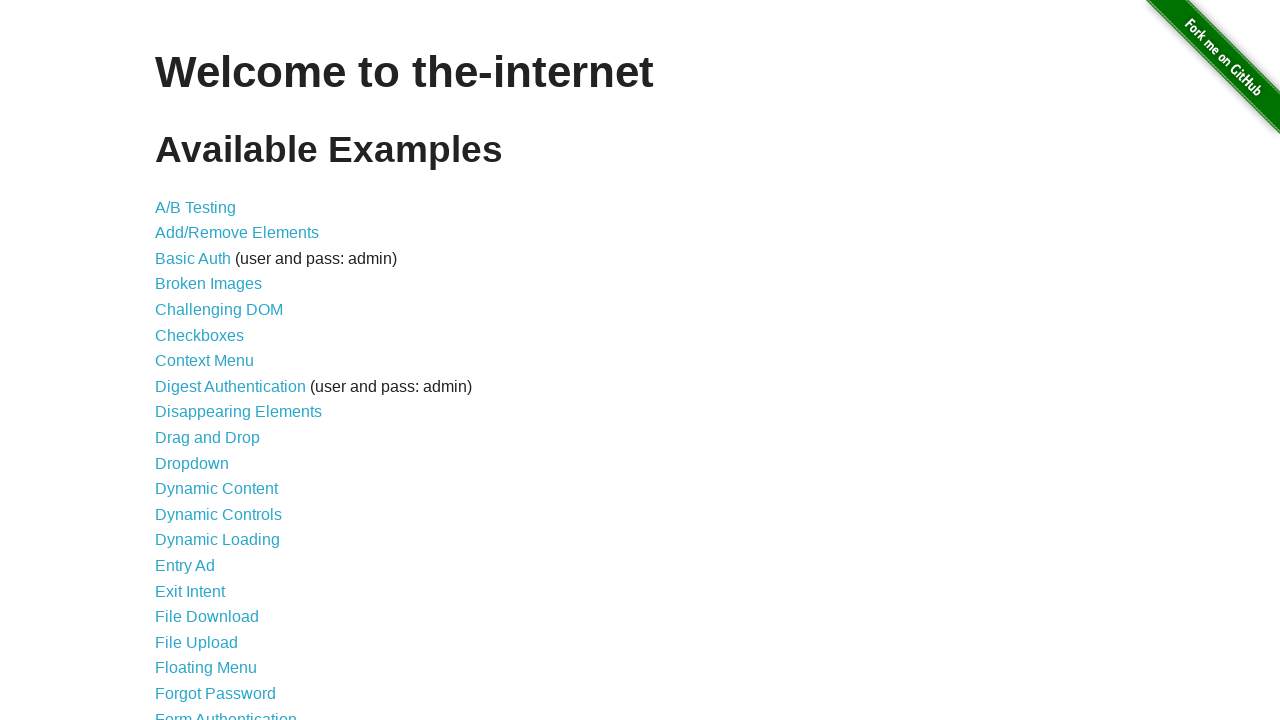

Clicked on Disappearing Elements link at (238, 412) on xpath=//a[normalize-space()='Disappearing Elements']
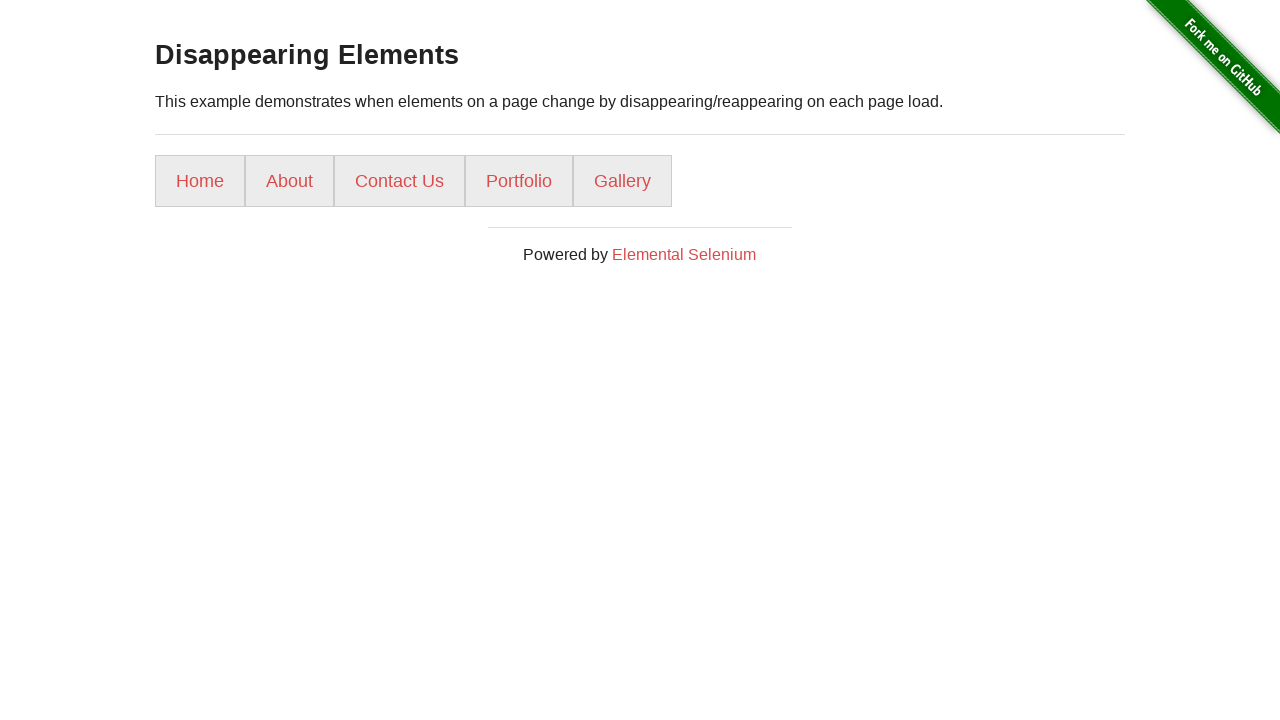

Checked for Gallery element (iteration 1 of 5)
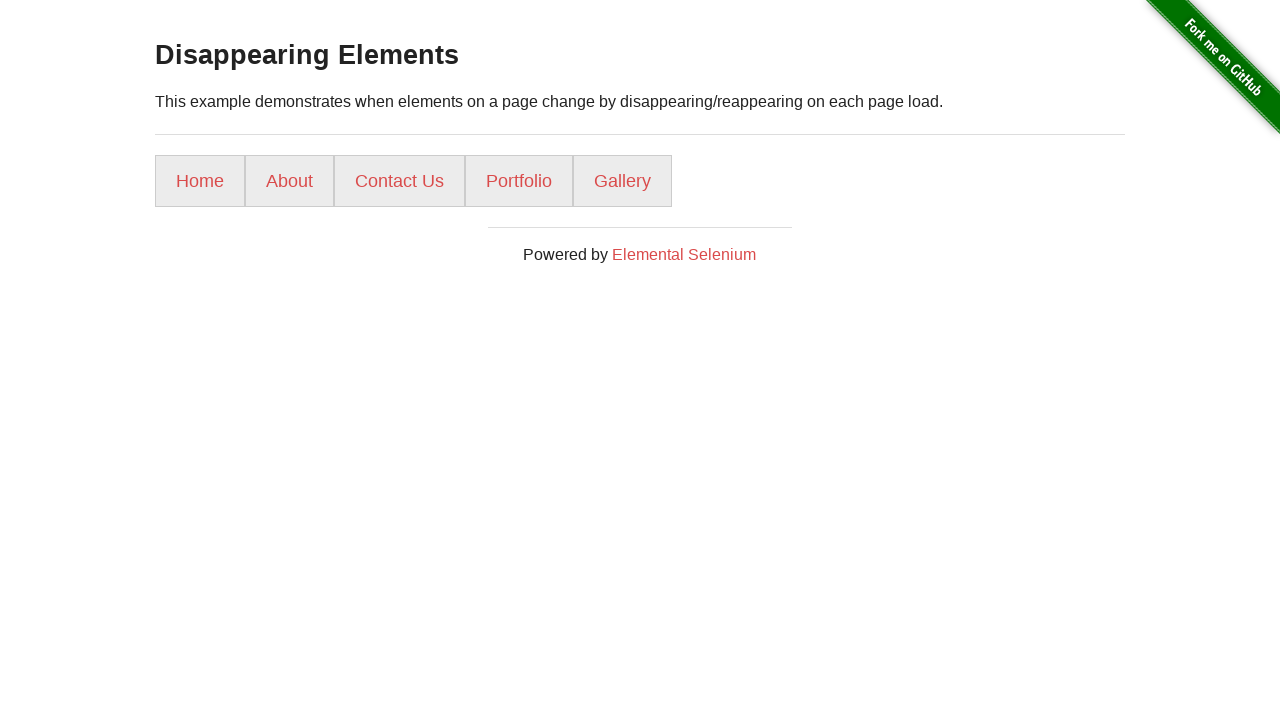

Reloaded page (iteration 1 of 5)
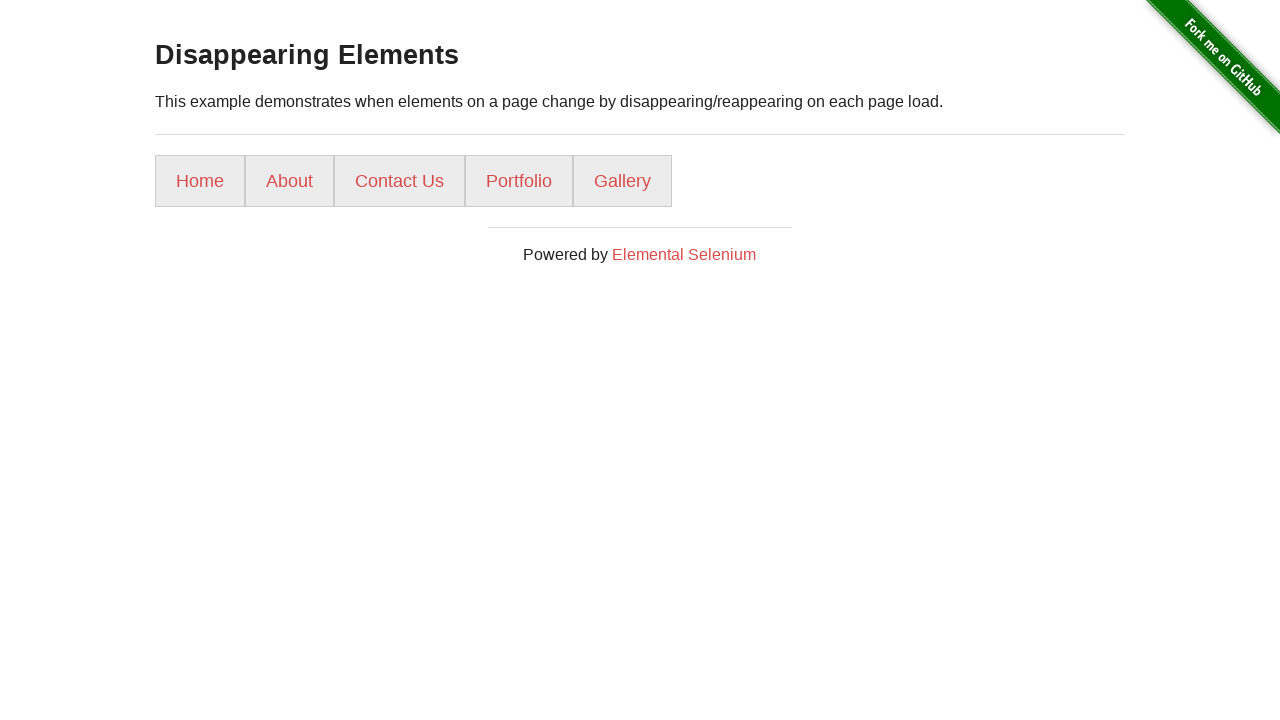

Waited for page to load (domcontentloaded state)
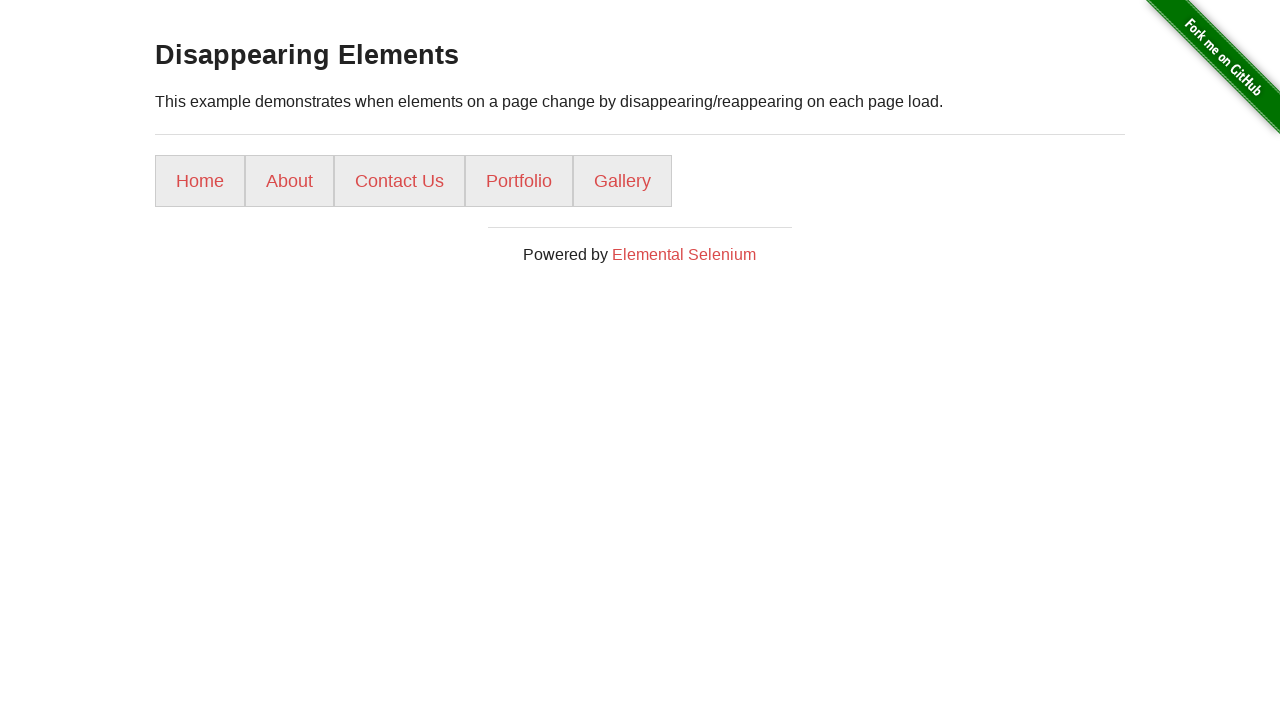

Checked for Gallery element (iteration 2 of 5)
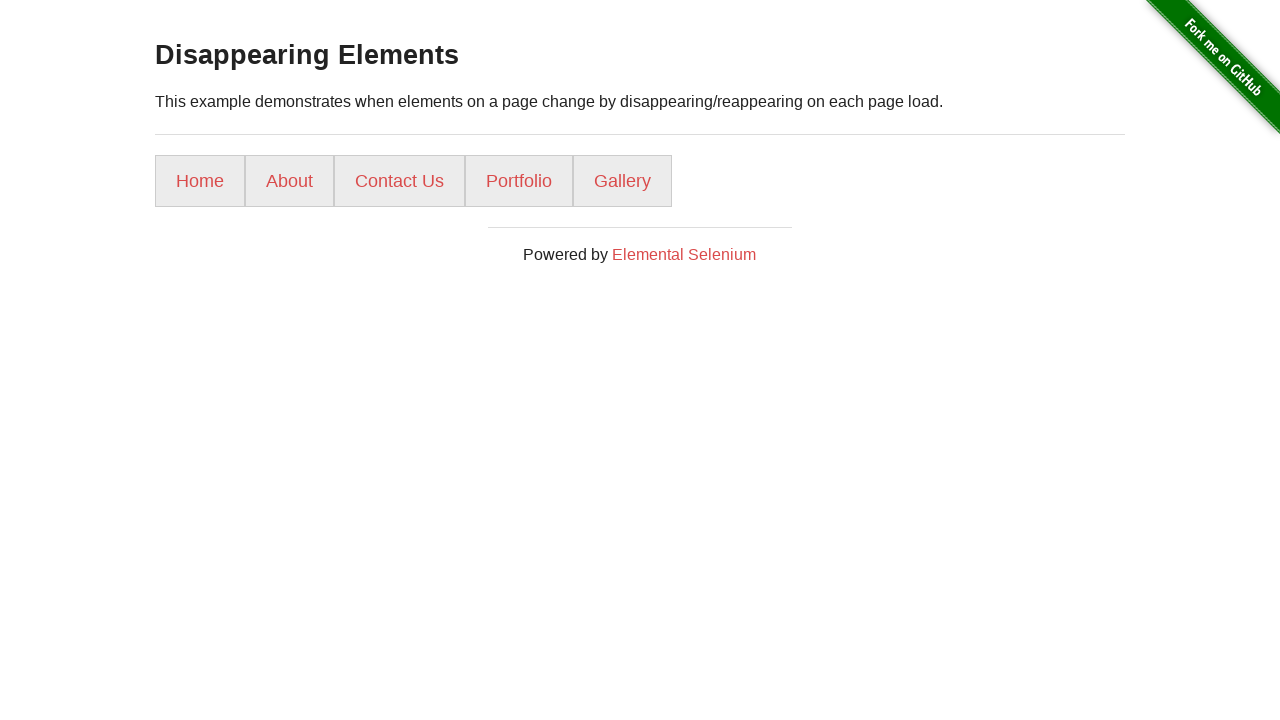

Reloaded page (iteration 2 of 5)
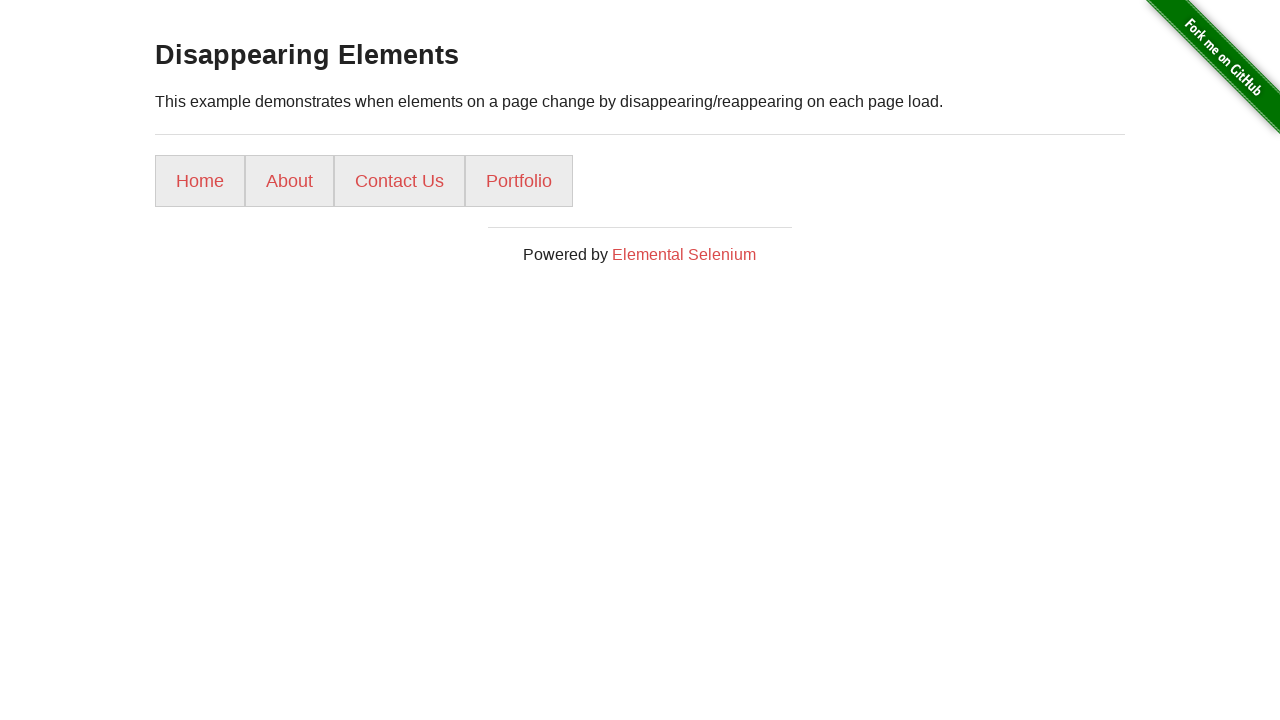

Waited for page to load (domcontentloaded state)
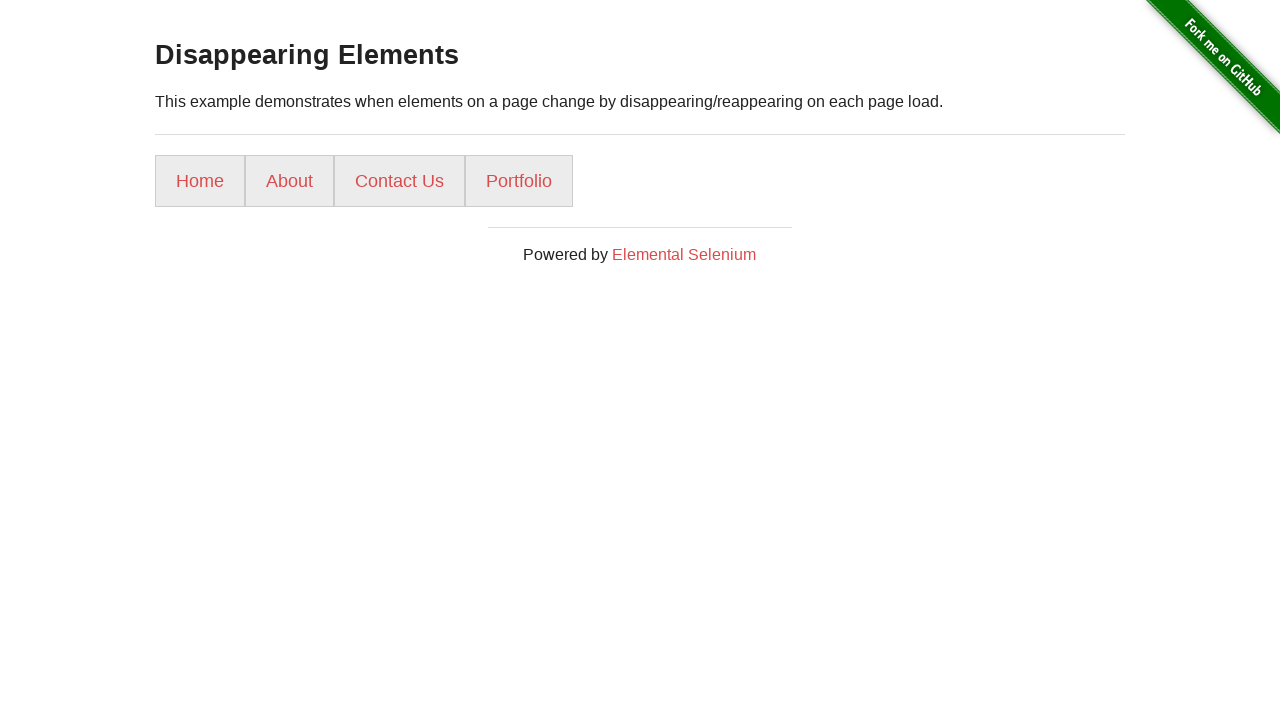

Checked for Gallery element (iteration 3 of 5)
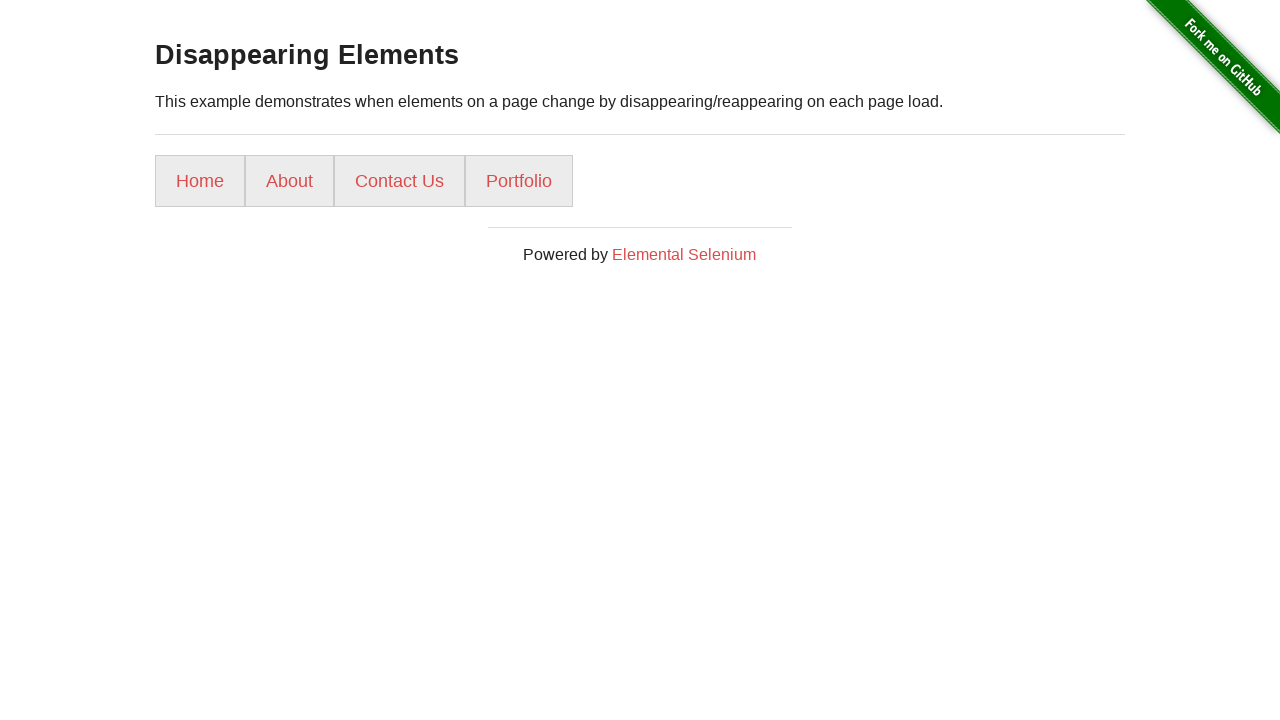

Reloaded page (iteration 3 of 5)
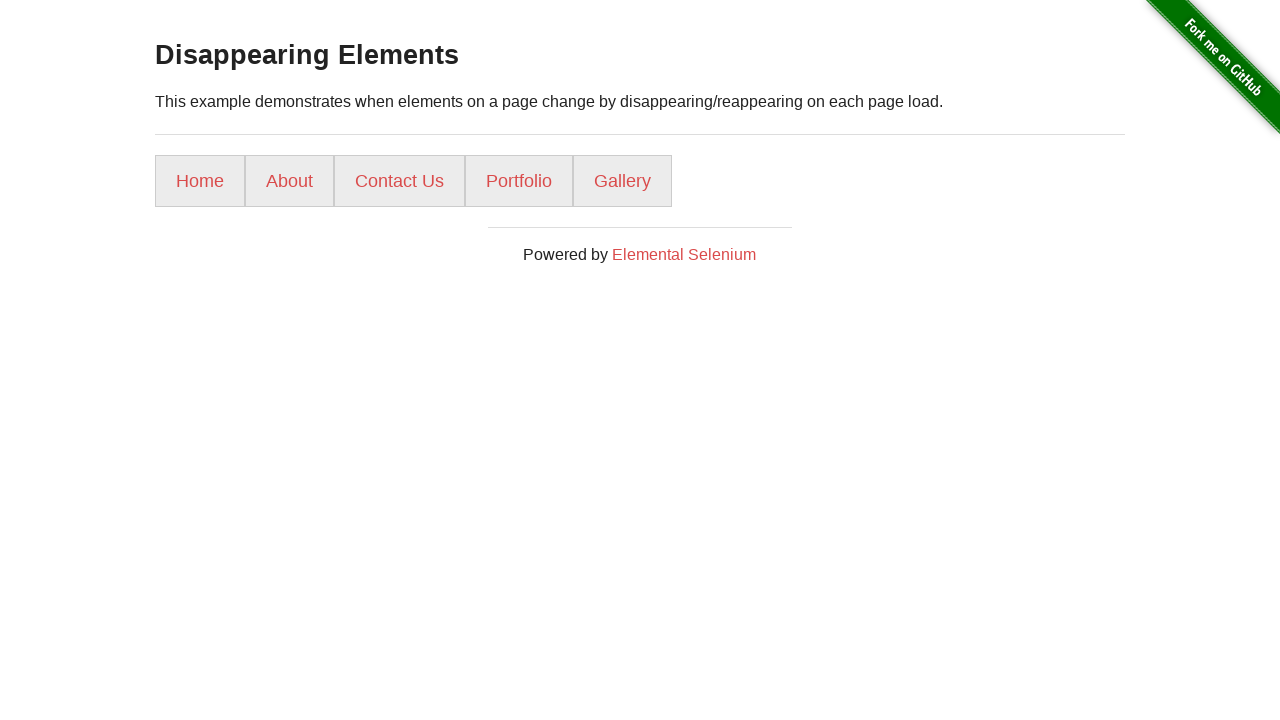

Waited for page to load (domcontentloaded state)
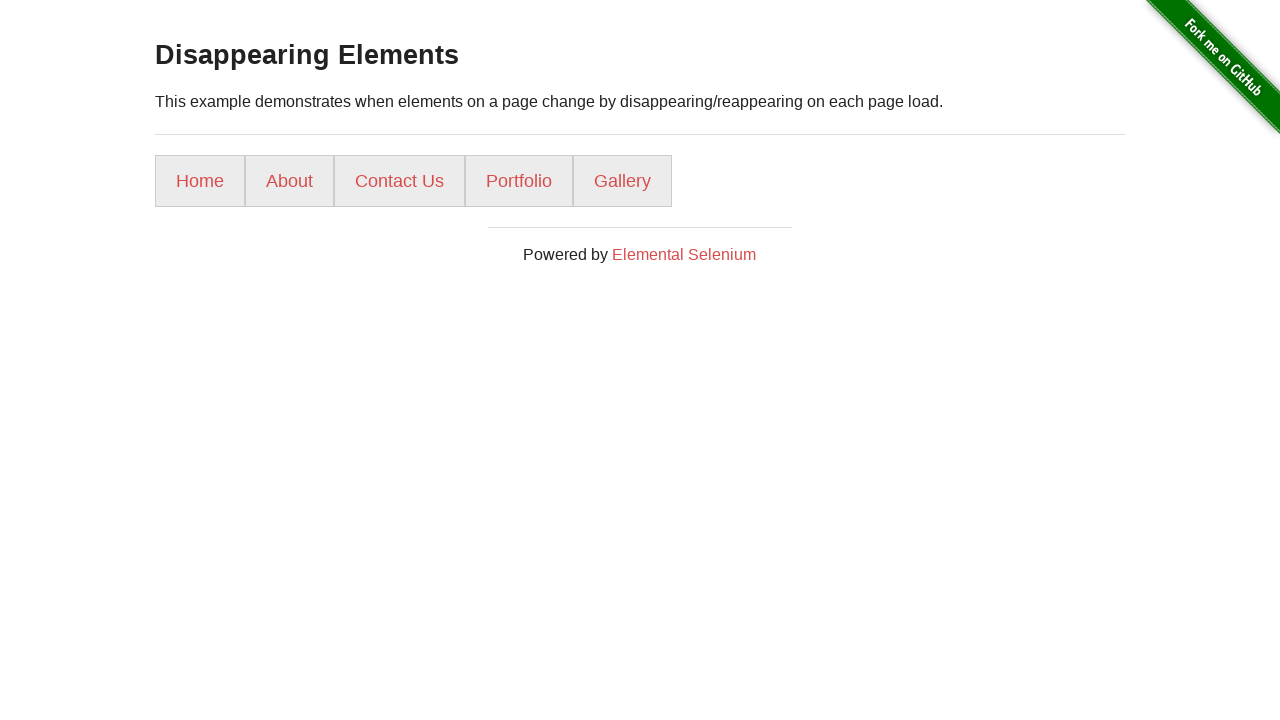

Checked for Gallery element (iteration 4 of 5)
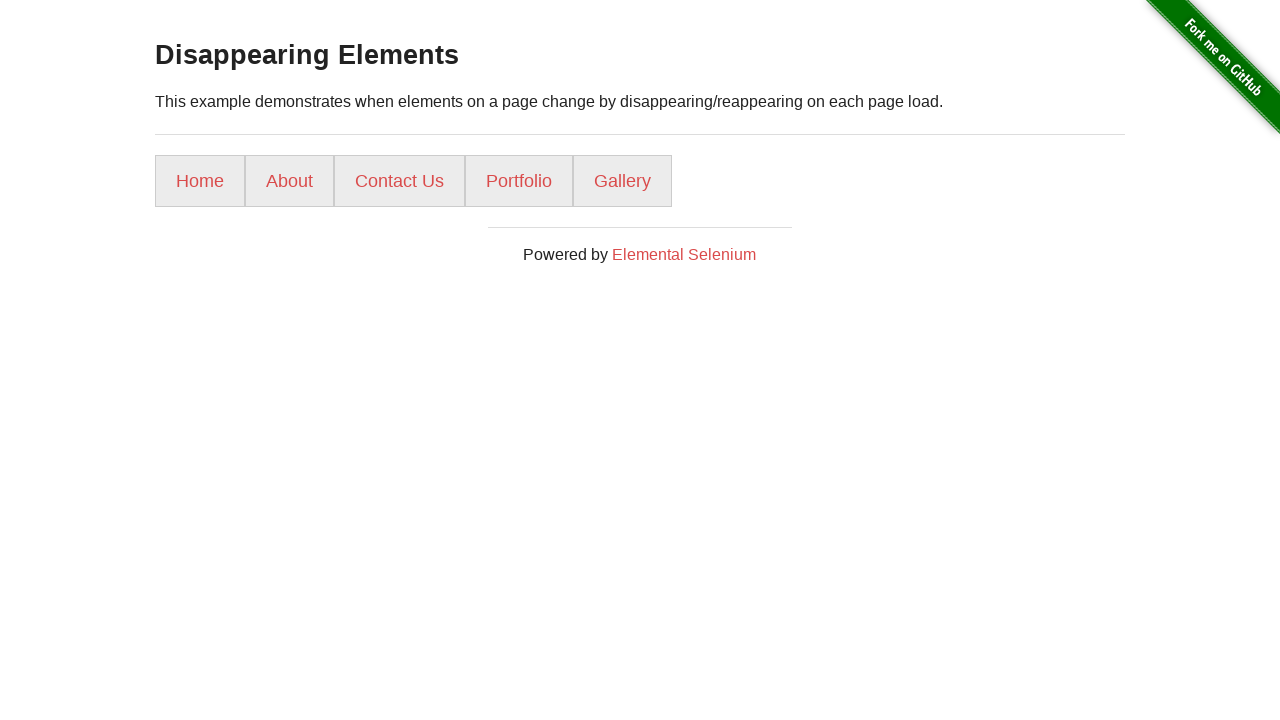

Reloaded page (iteration 4 of 5)
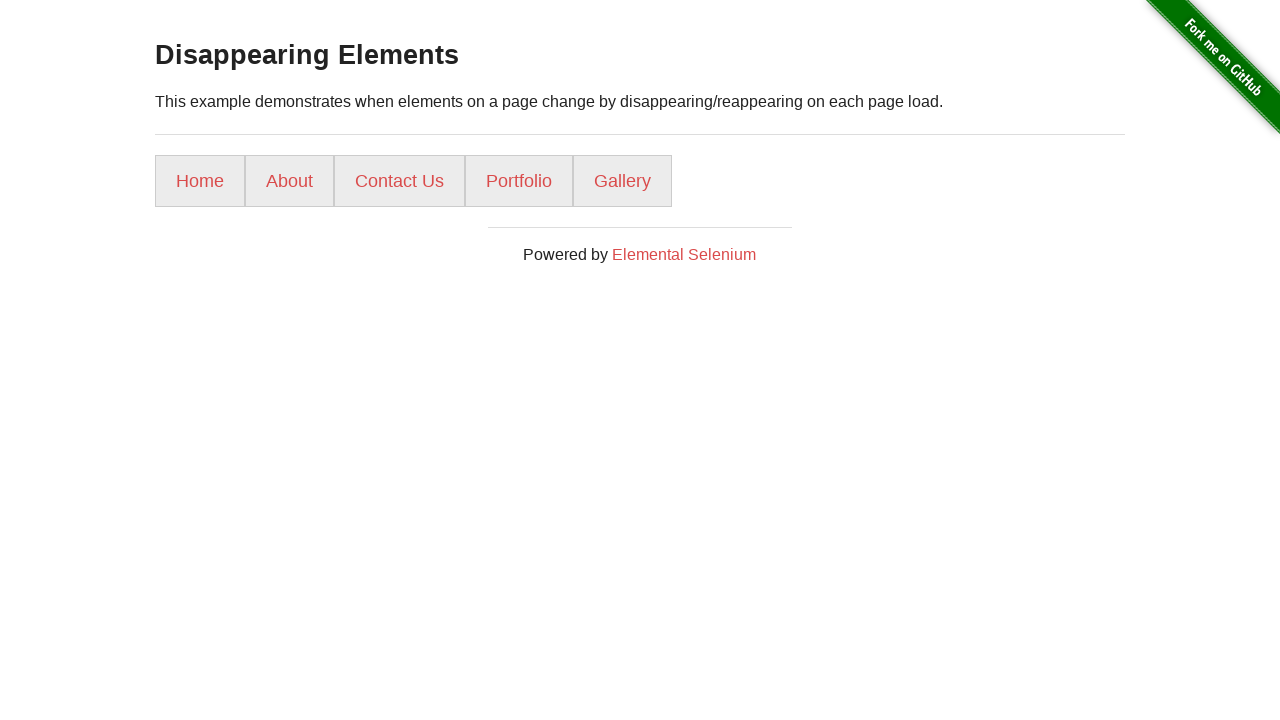

Waited for page to load (domcontentloaded state)
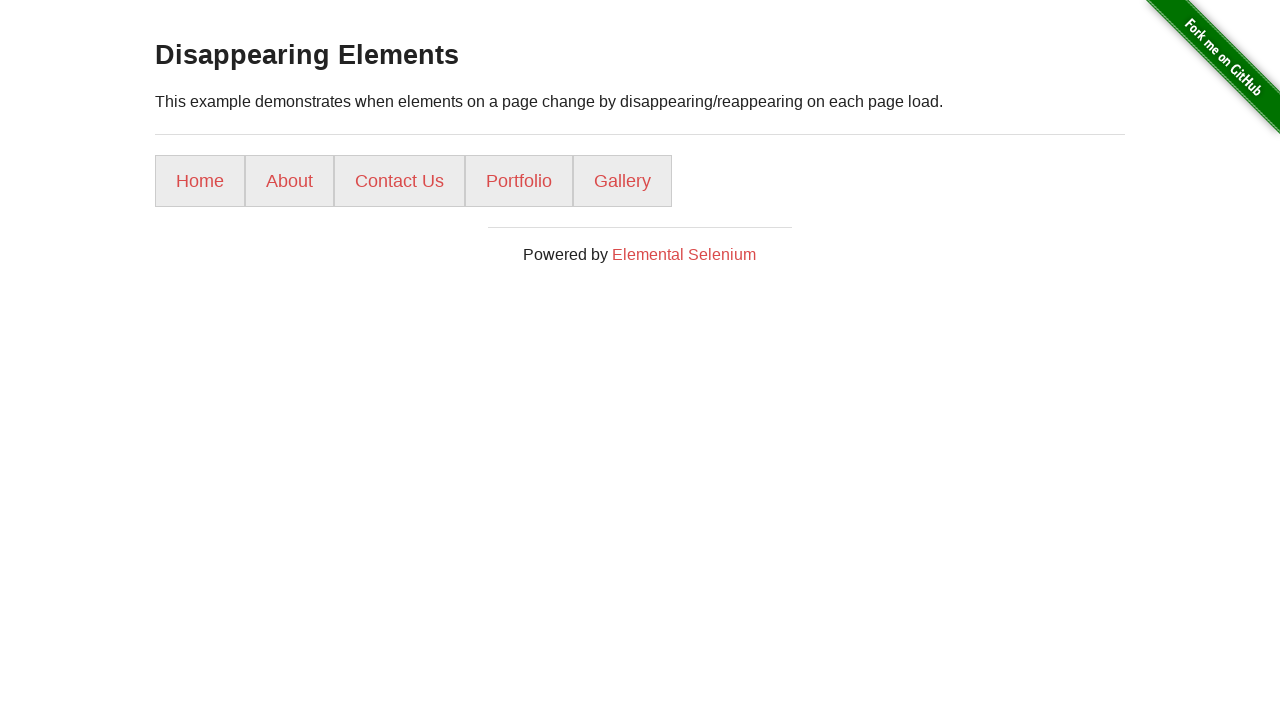

Checked for Gallery element (iteration 5 of 5)
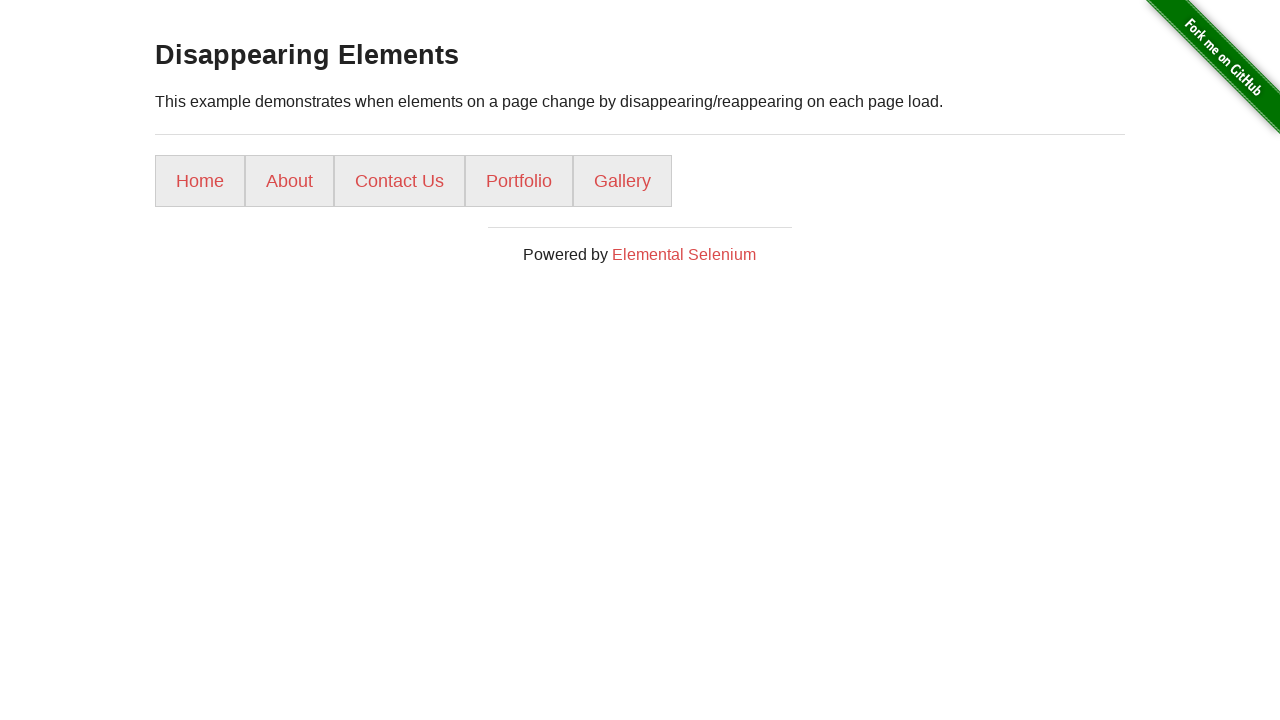

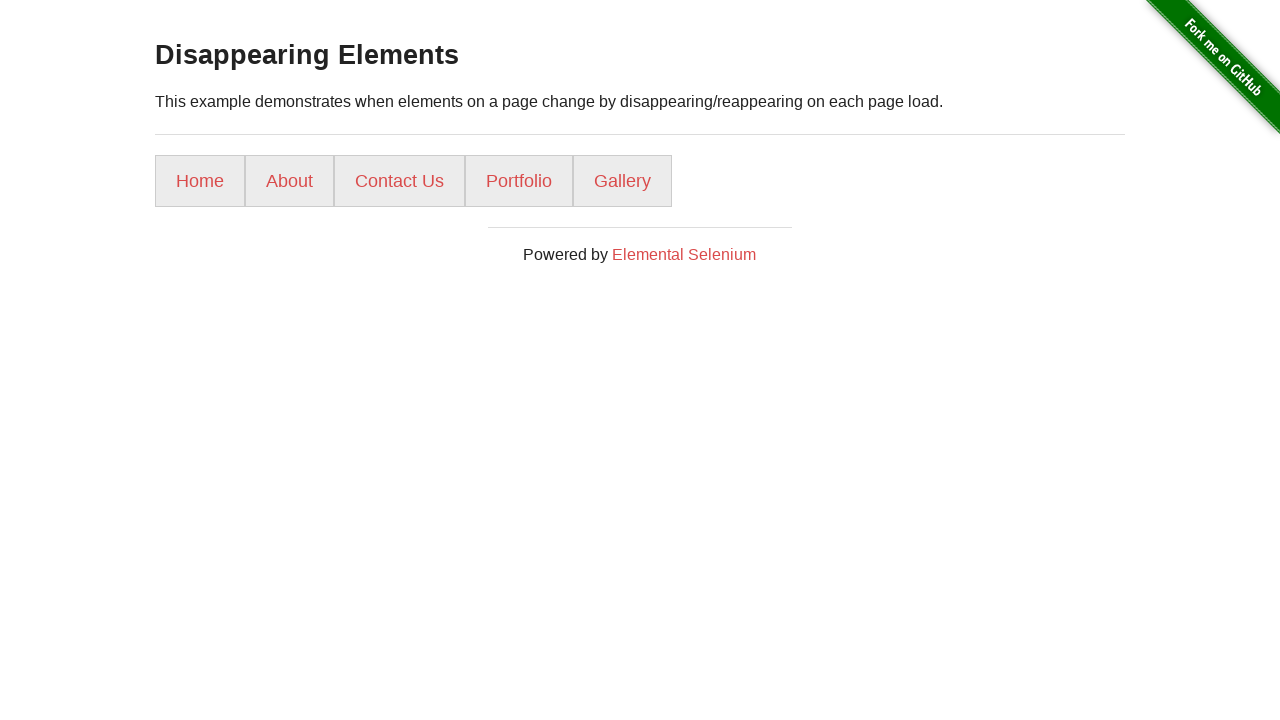